Tests an e-commerce site's search and cart functionality by searching for products containing "ca", finding a specific product (Cashews), adding it to cart, and opening the cart

Starting URL: https://rahulshettyacademy.com/seleniumPractise/#/

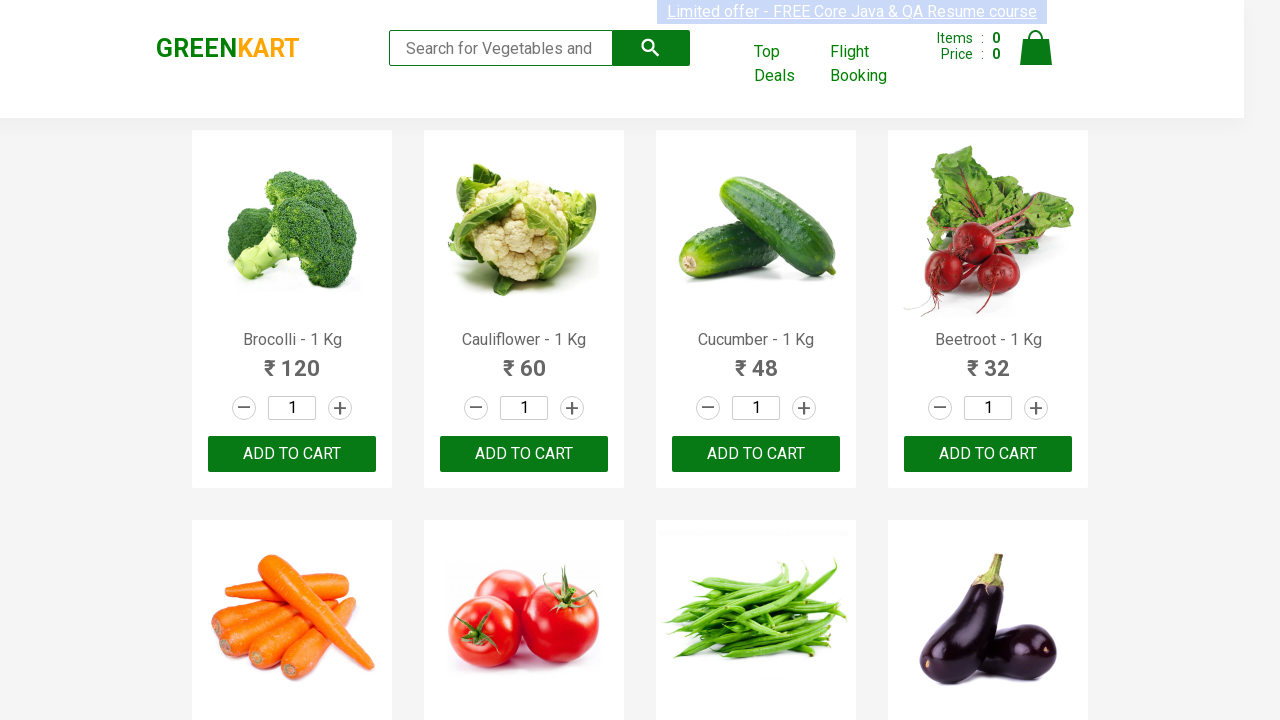

Filled search field with 'ca' to filter products on input.search-keyword
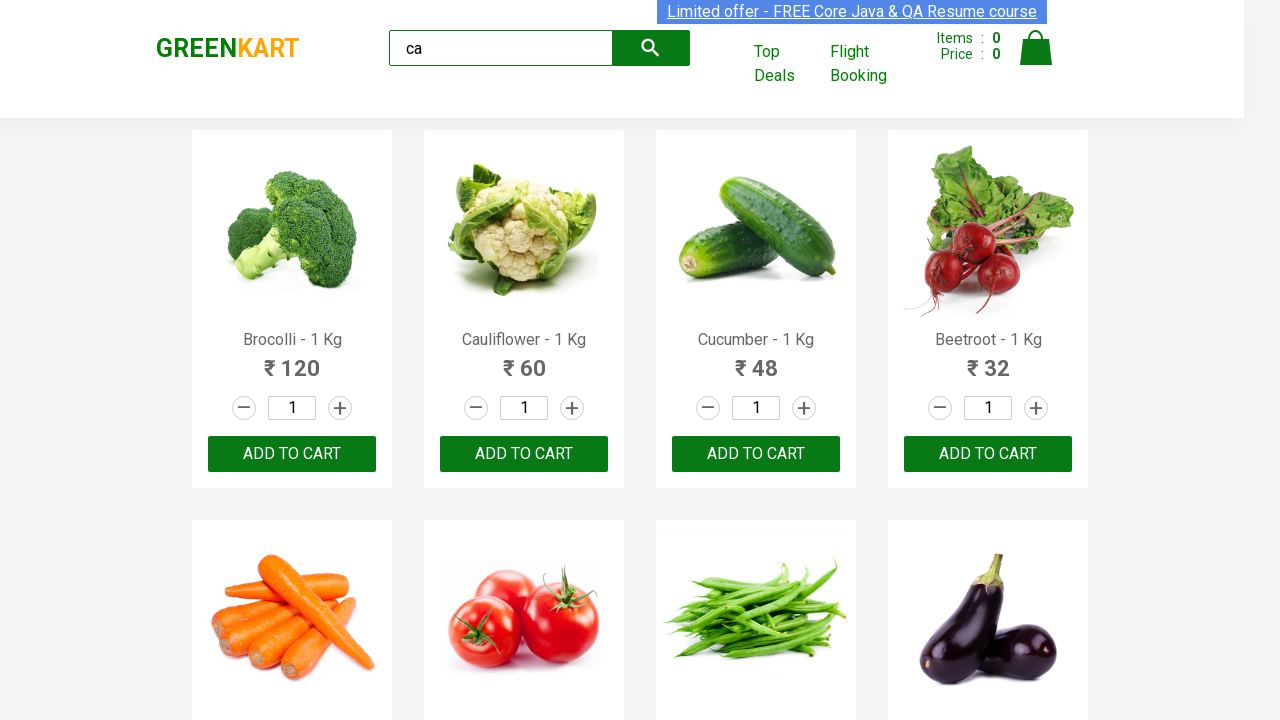

Waited 2 seconds for products to filter
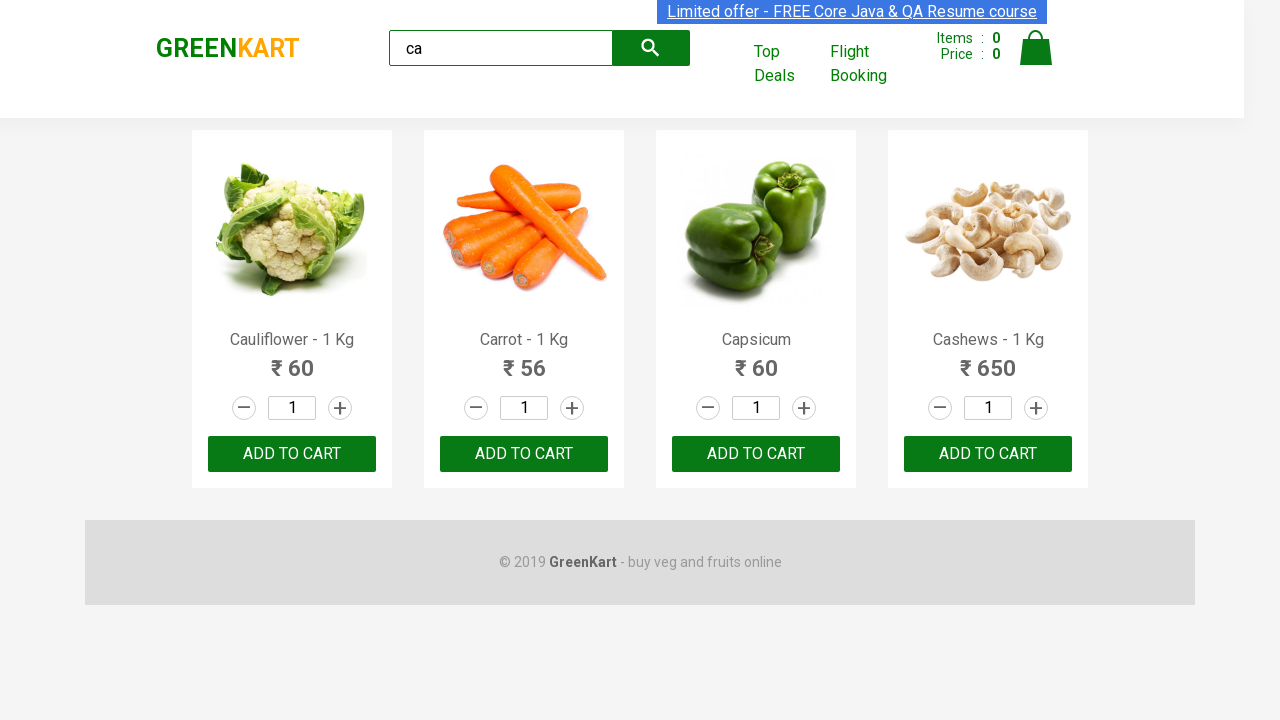

Verified that visible products are present on page
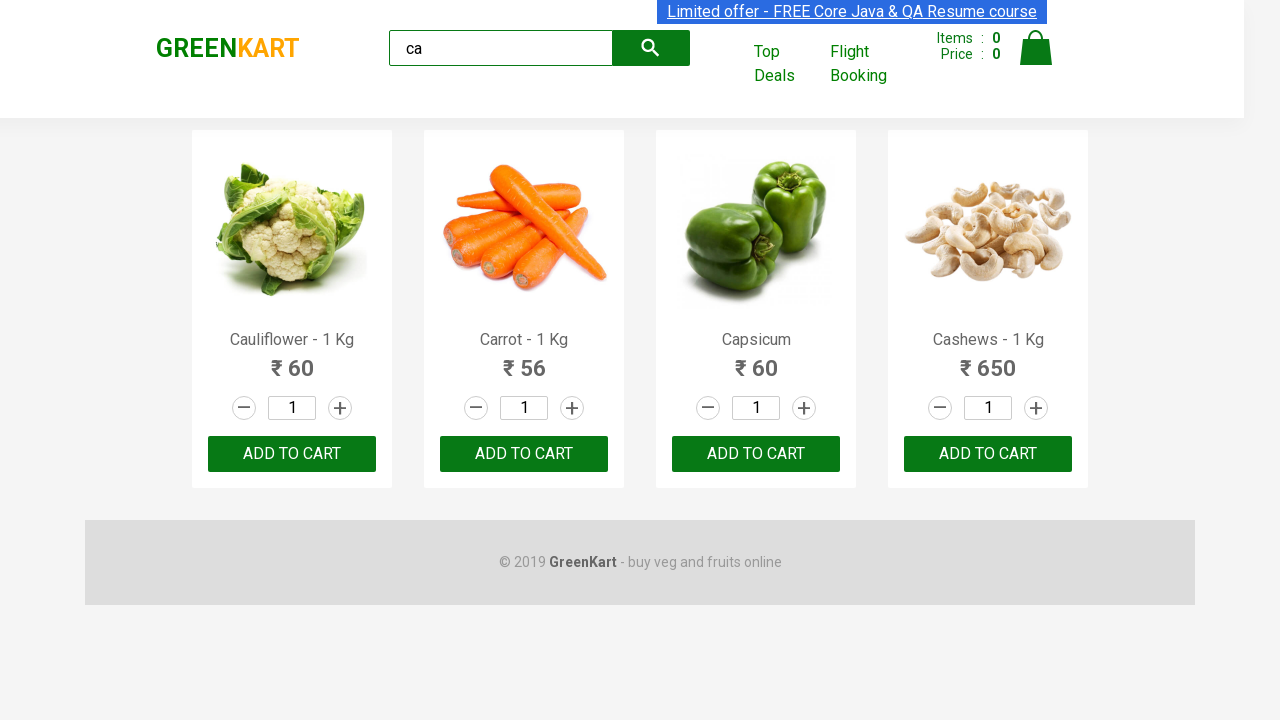

Retrieved list of all product elements
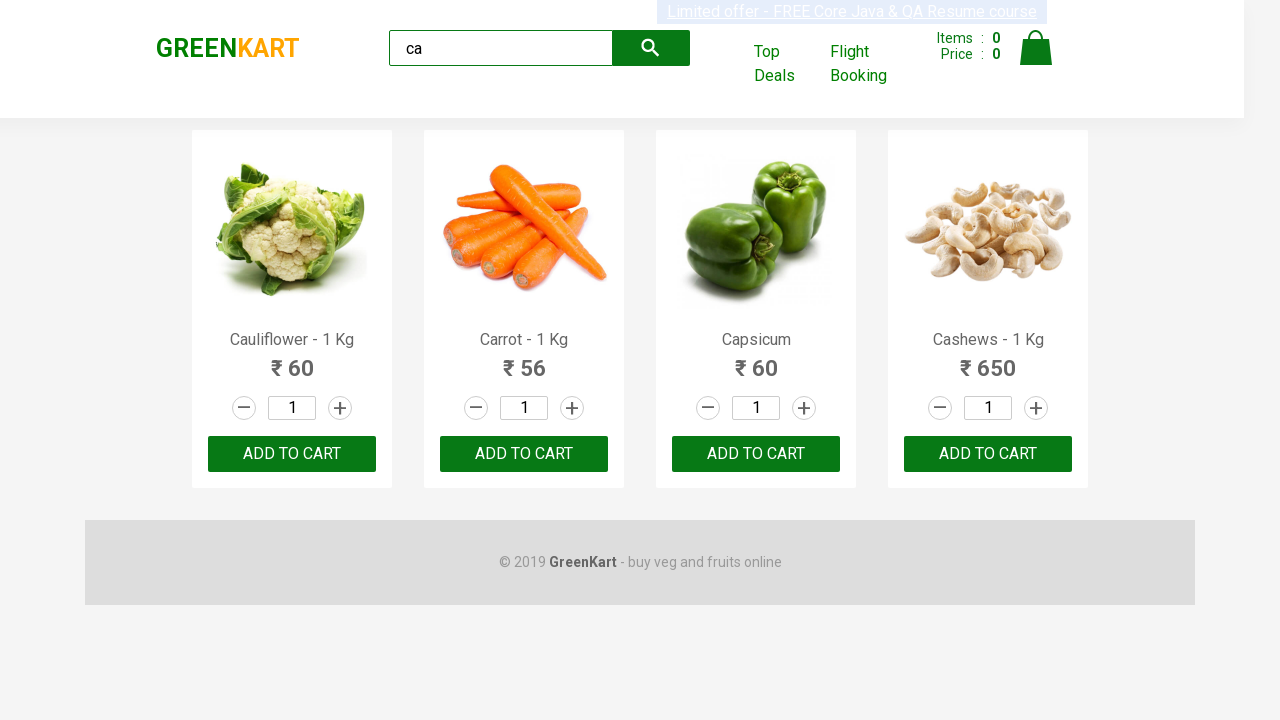

Retrieved product name: Cauliflower - 1 Kg
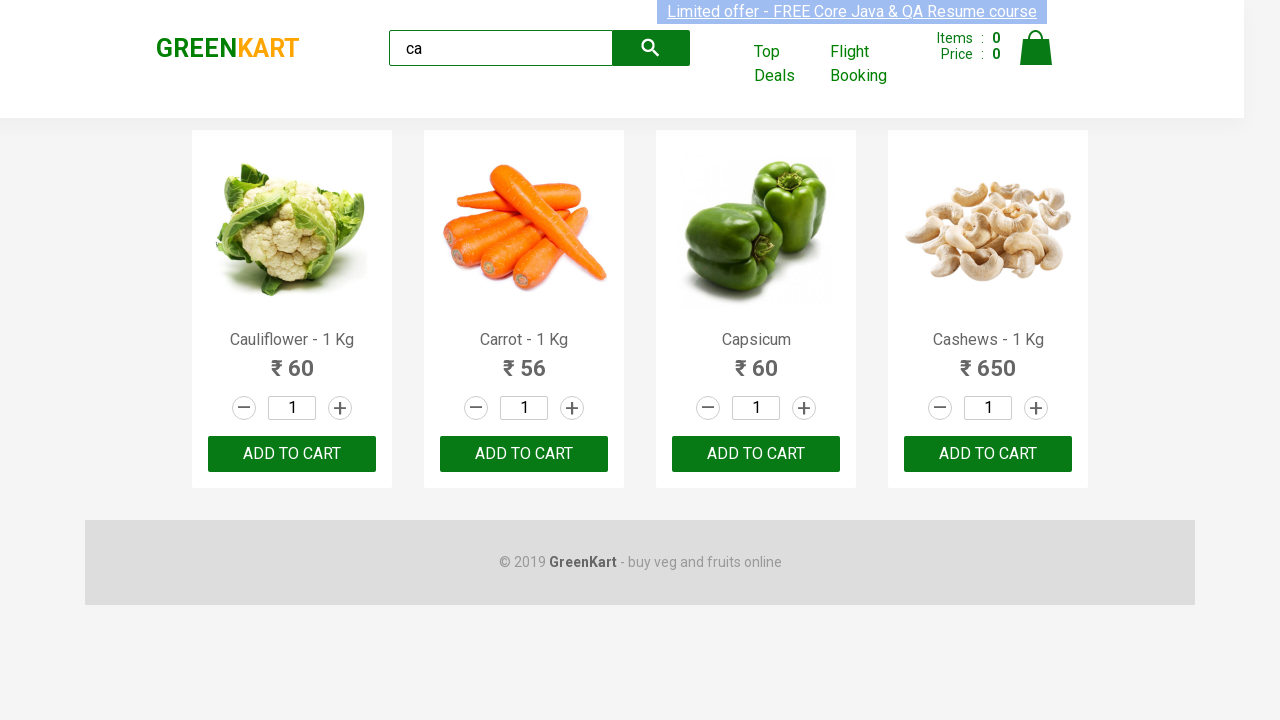

Retrieved product name: Carrot - 1 Kg
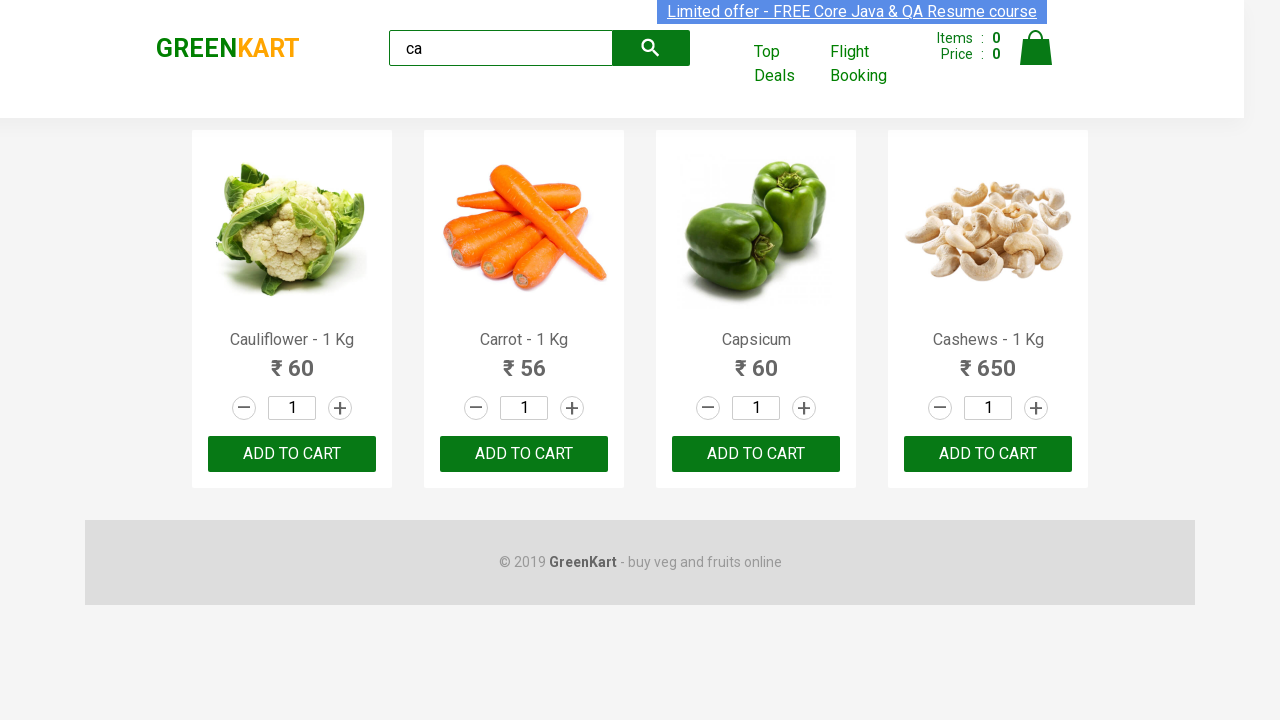

Retrieved product name: Capsicum
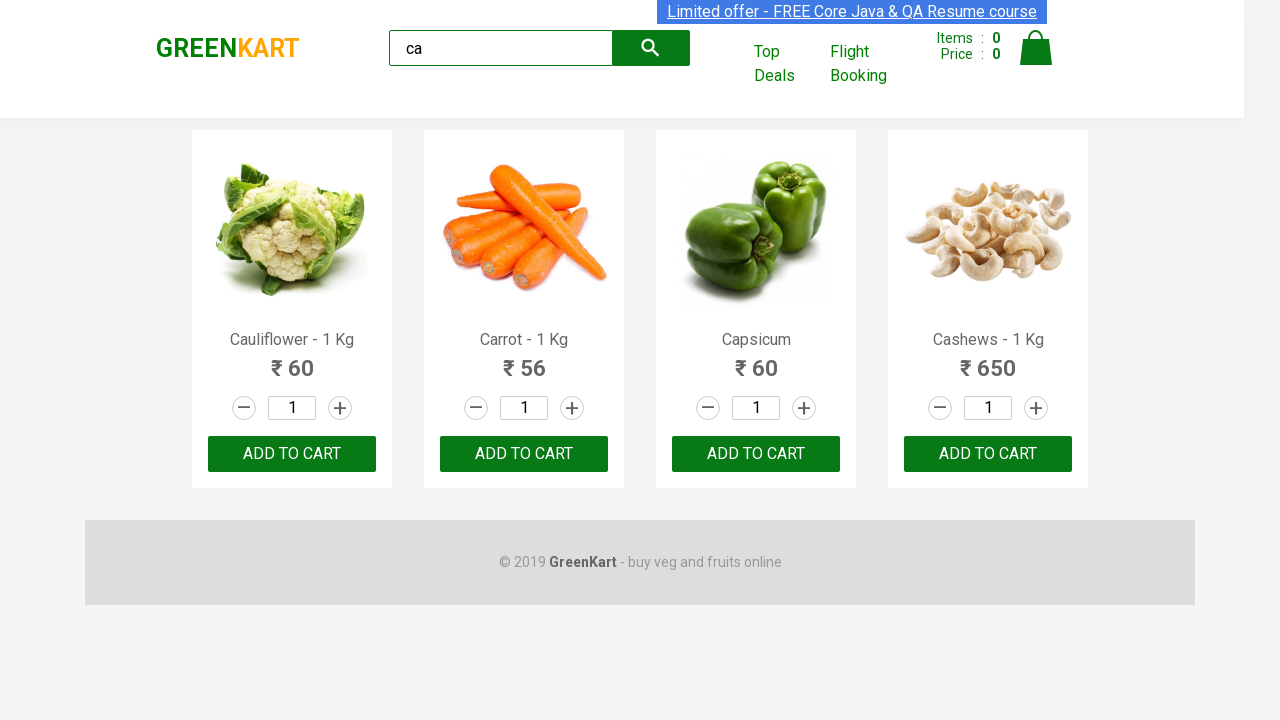

Retrieved product name: Cashews - 1 Kg
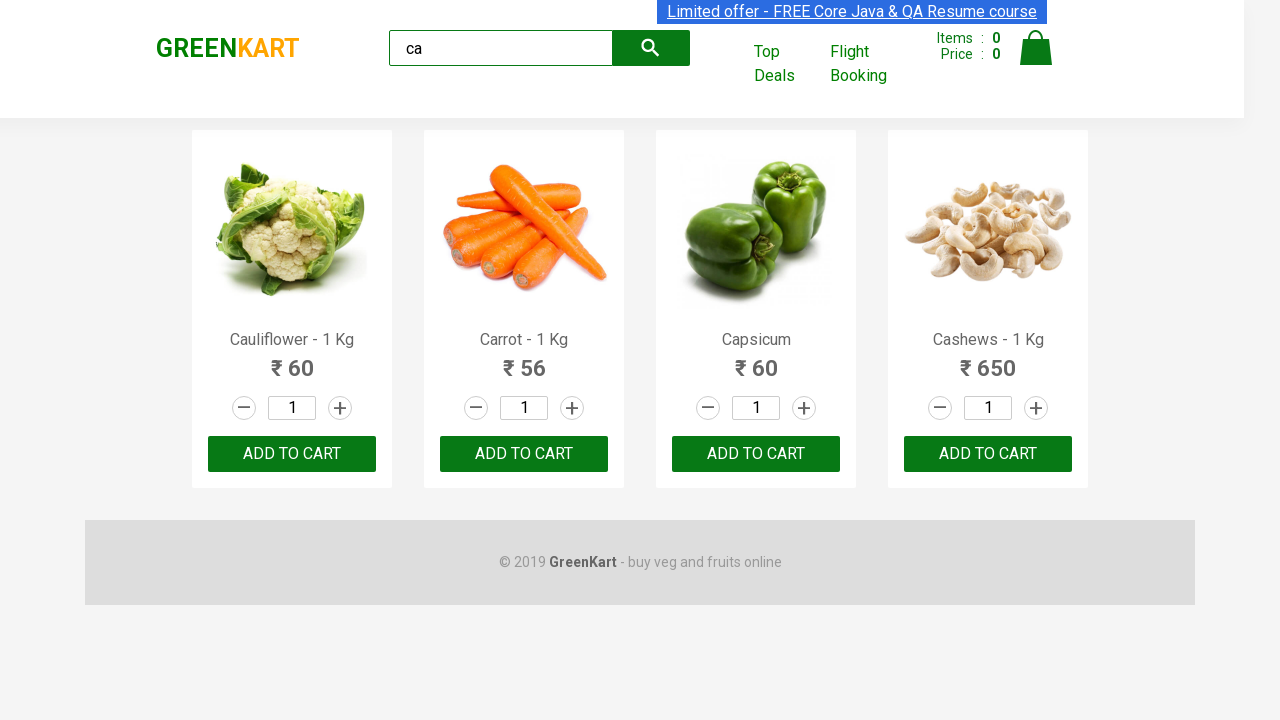

Clicked 'ADD TO CART' button for Cashews product at (988, 454) on .products .product >> nth=3 >> button
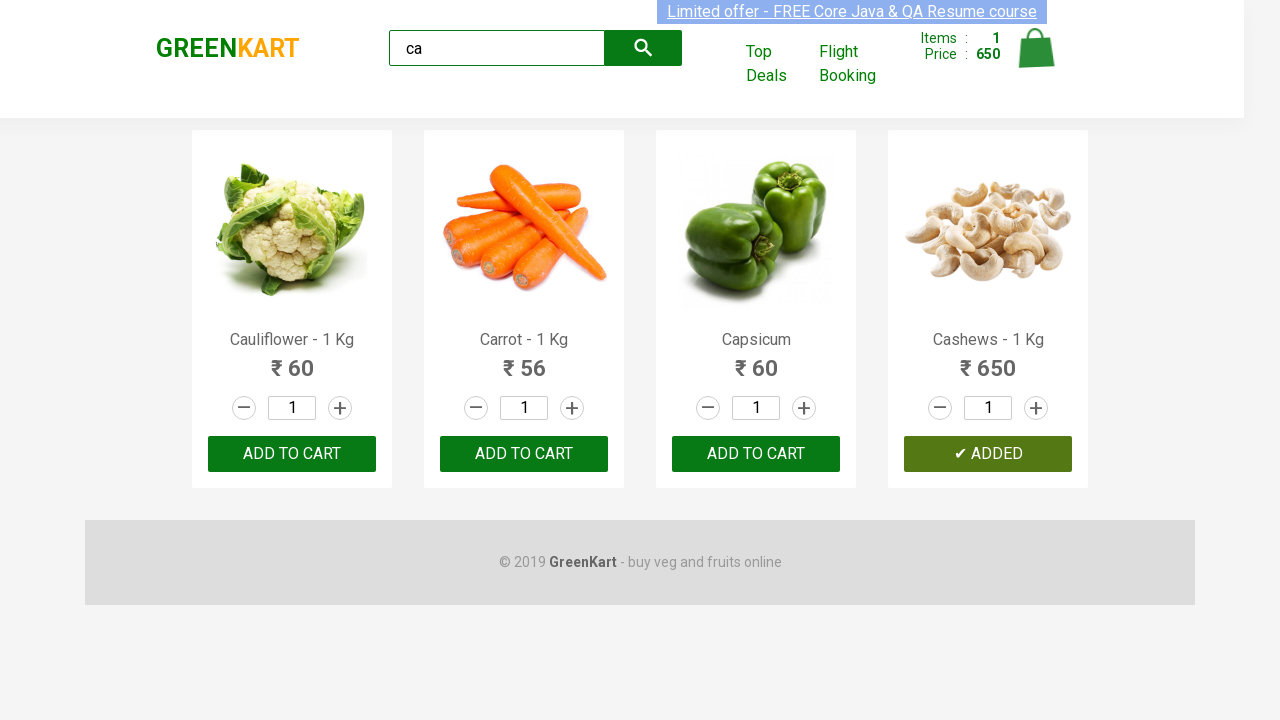

Clicked cart icon to open shopping cart at (1036, 59) on .cart-icon
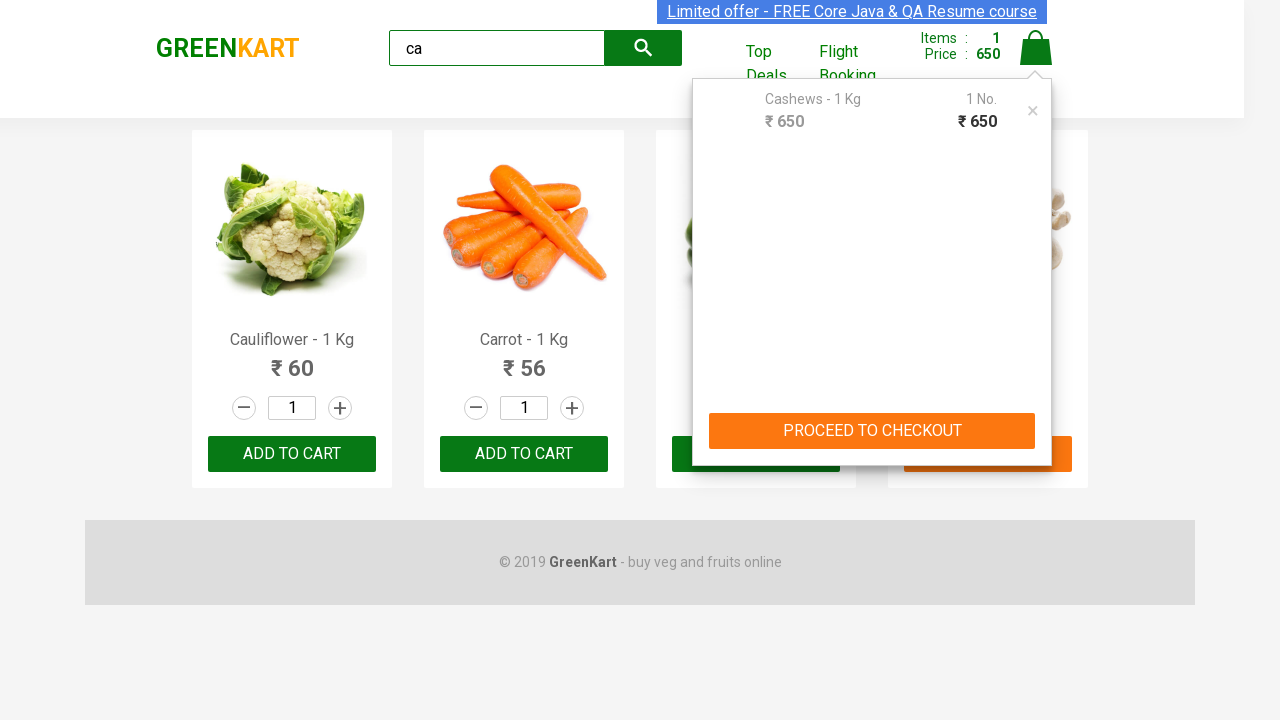

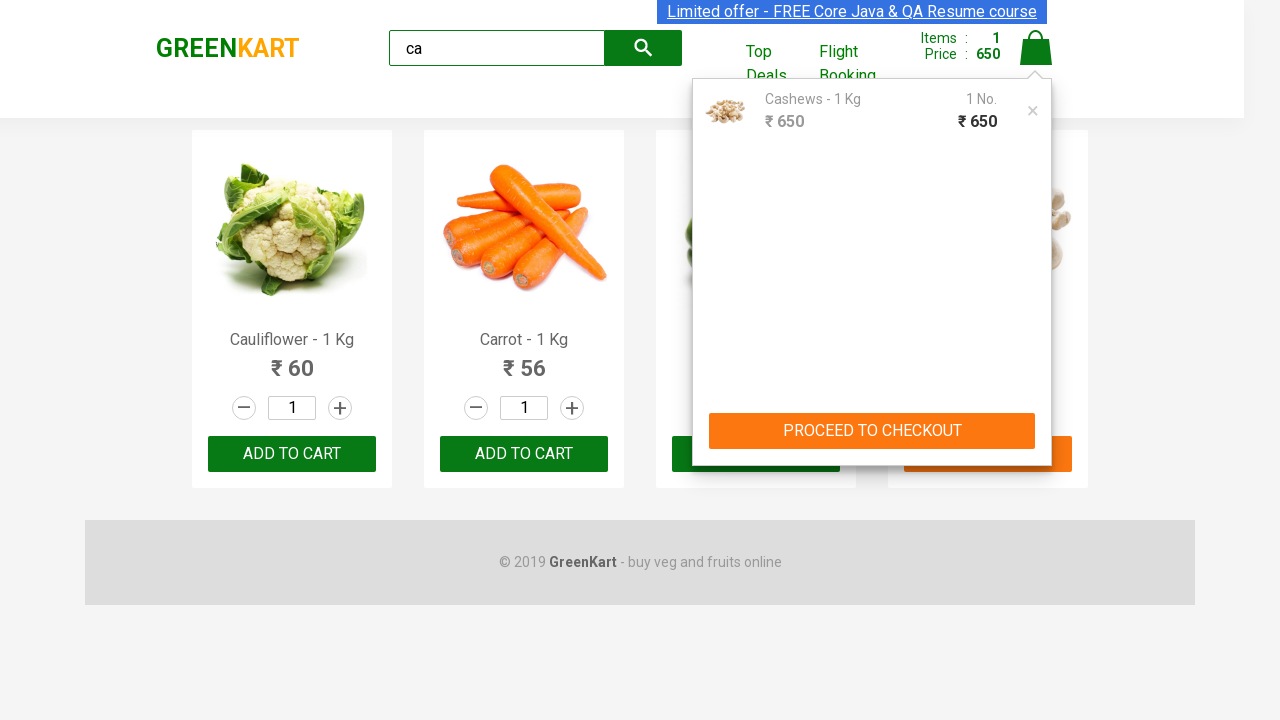